Tests an Angular e-commerce application by browsing products, selecting a Selenium course, and adding it to cart

Starting URL: https://rahulshettyacademy.com/angularAppdemo/

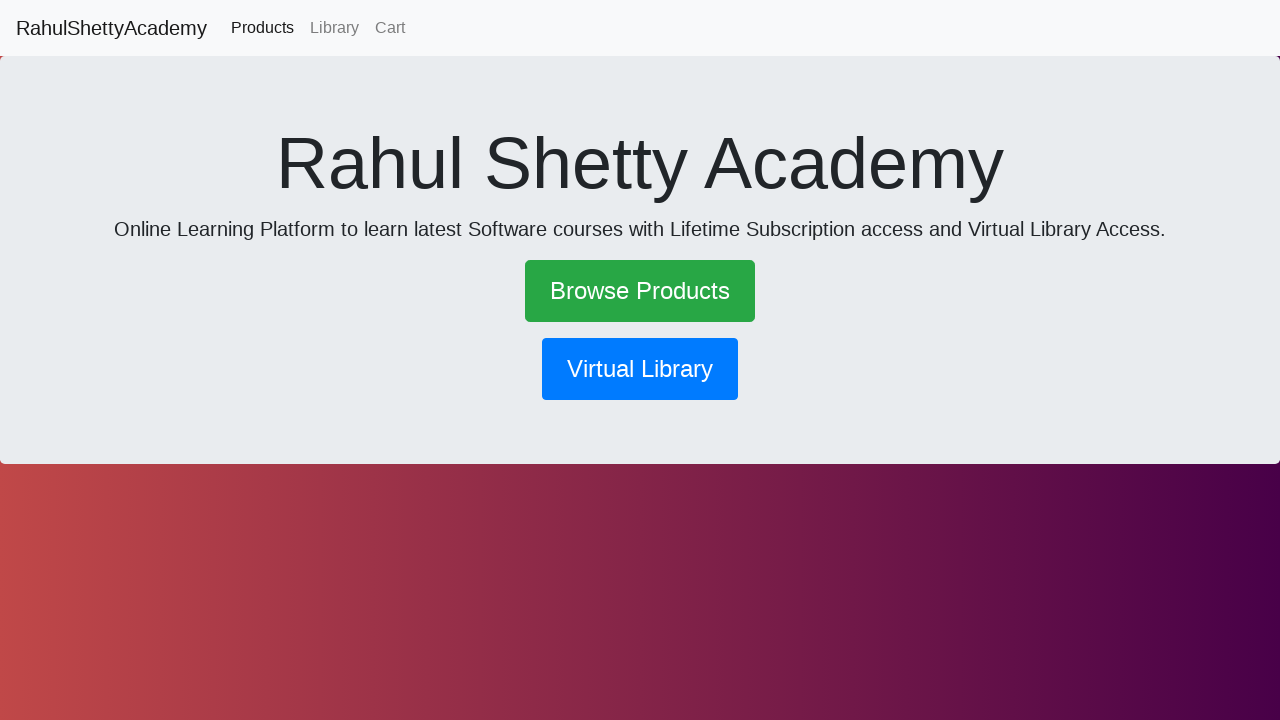

Clicked Browse Products link at (640, 291) on text=Browse Products
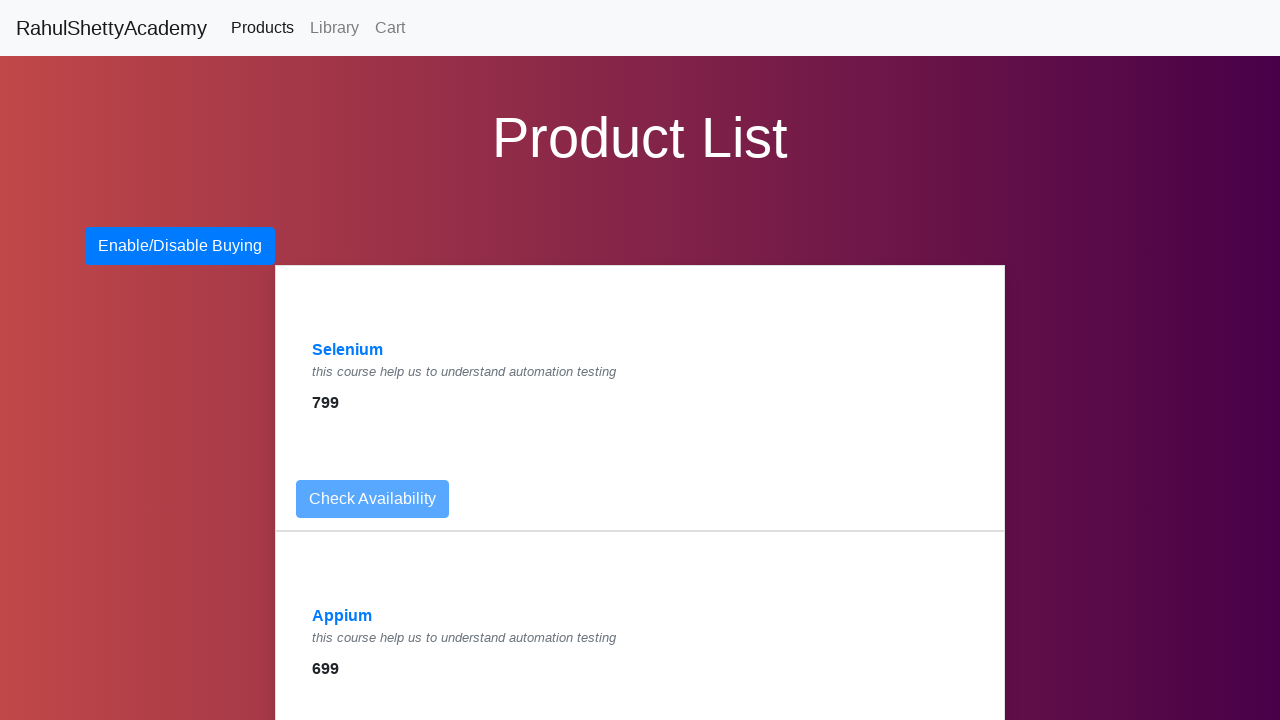

Selected Selenium course product at (348, 350) on text=Selenium
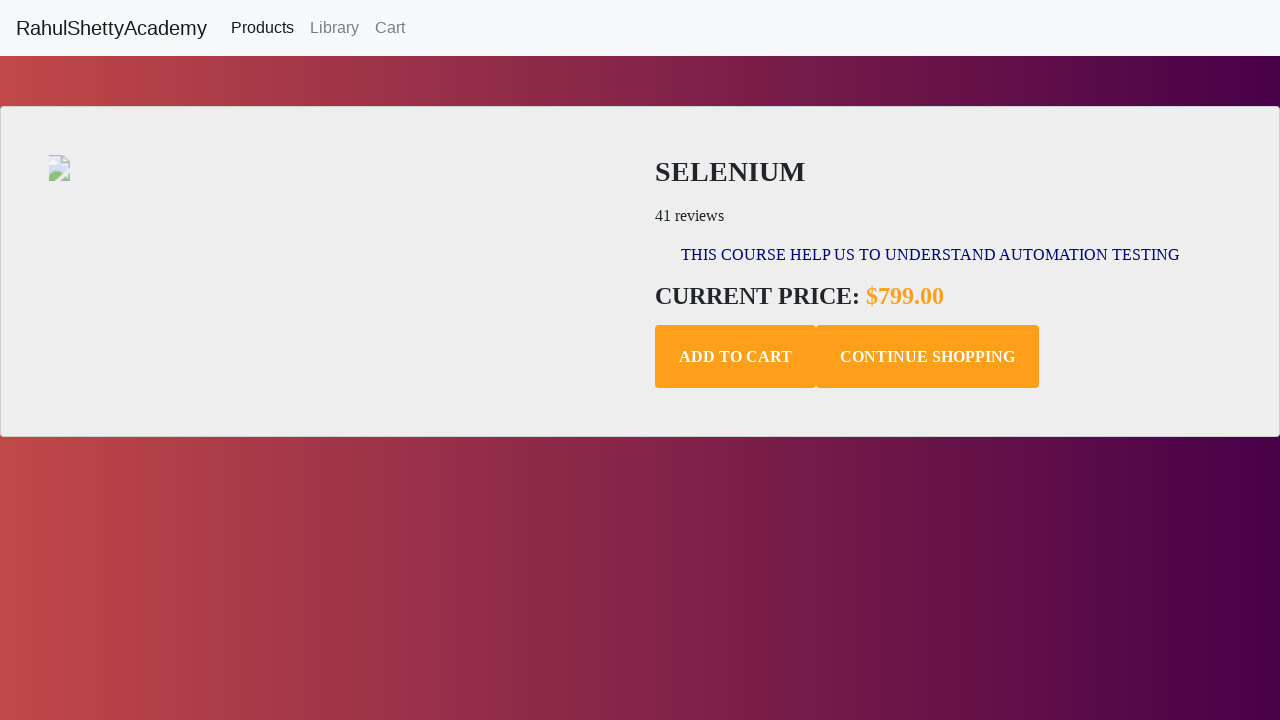

Clicked add to cart button at (736, 357) on .add-to-cart
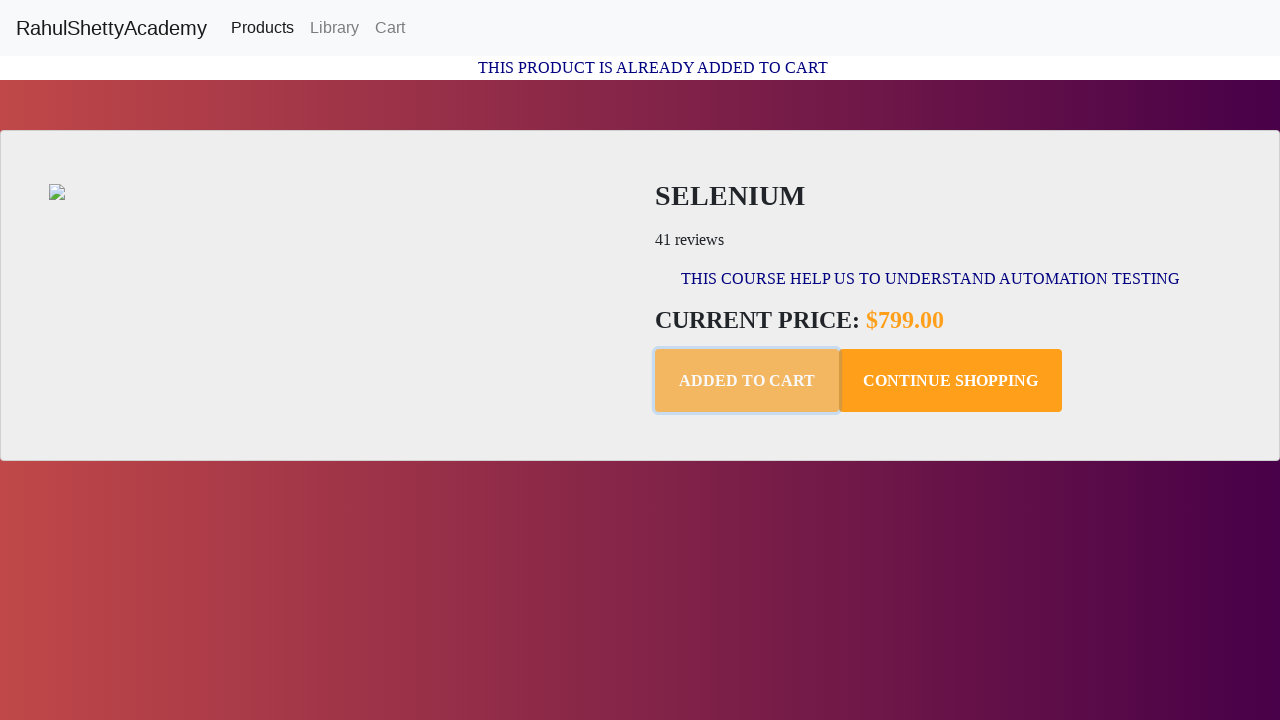

Cart confirmation message appeared
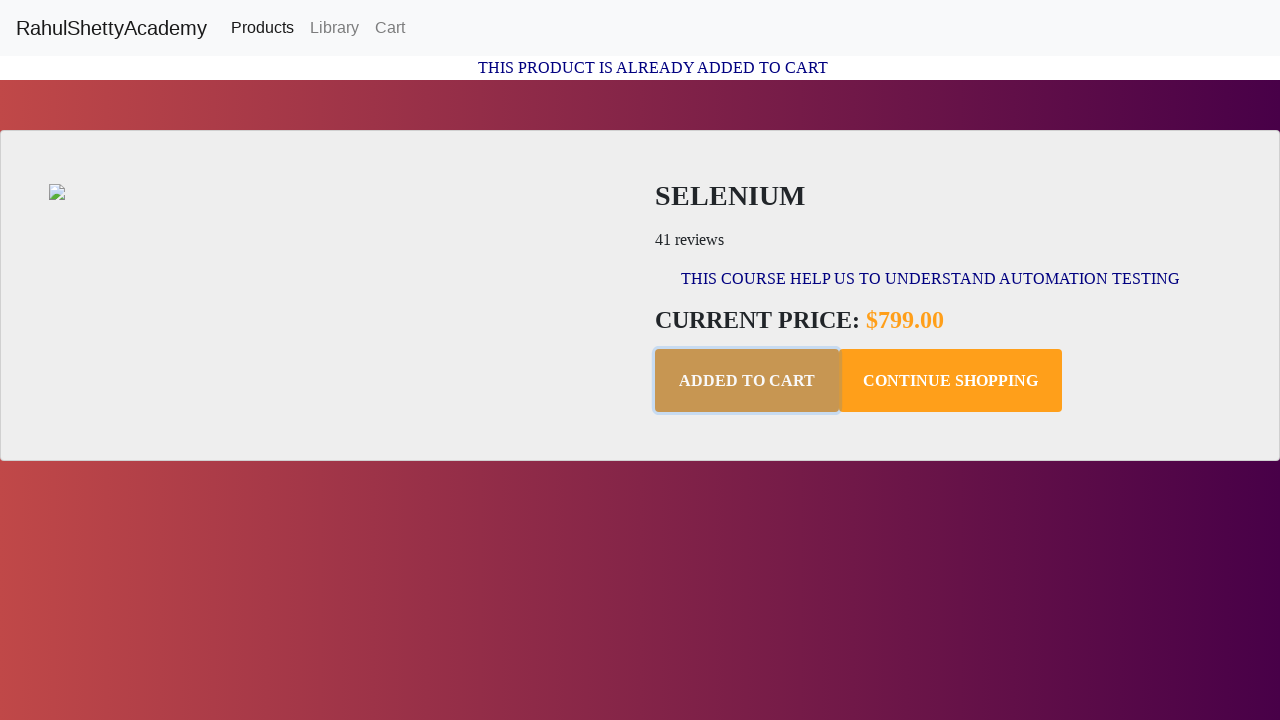

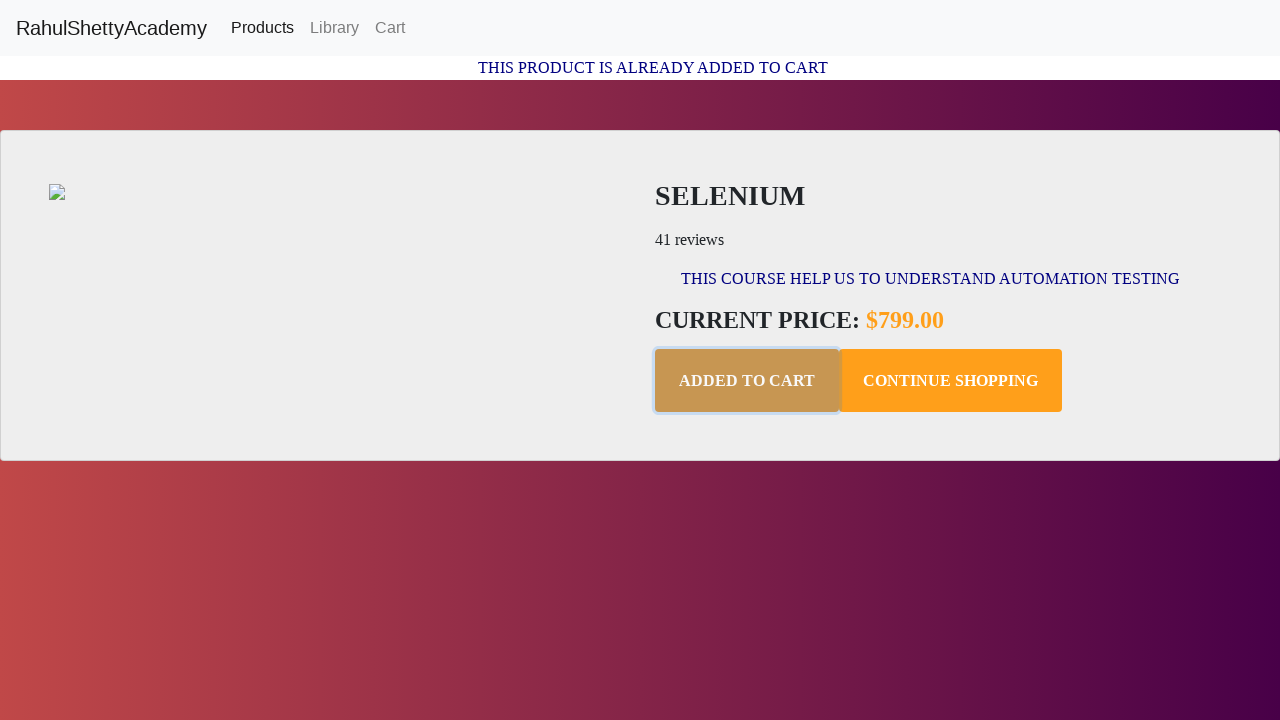